Tests that products are displayed on the DemoBlaze e-commerce homepage by verifying that product elements exist and are visible on the page.

Starting URL: https://www.demoblaze.com/

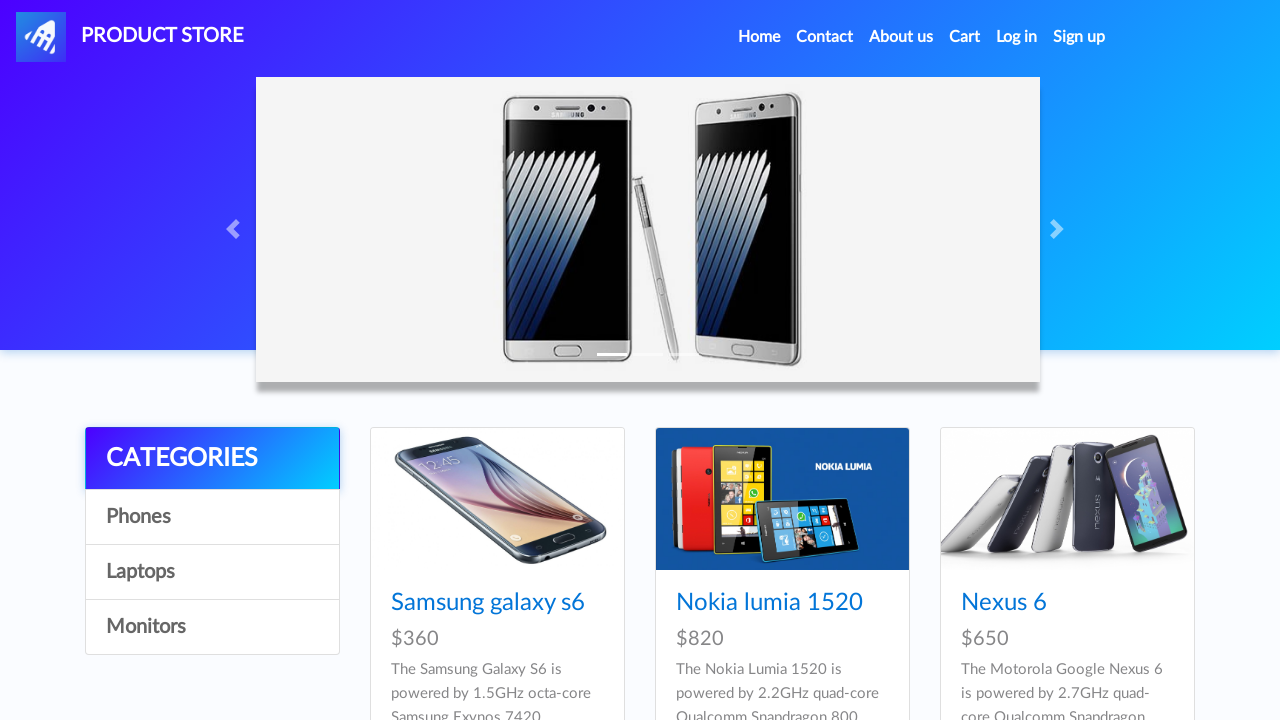

Waited for product container to load
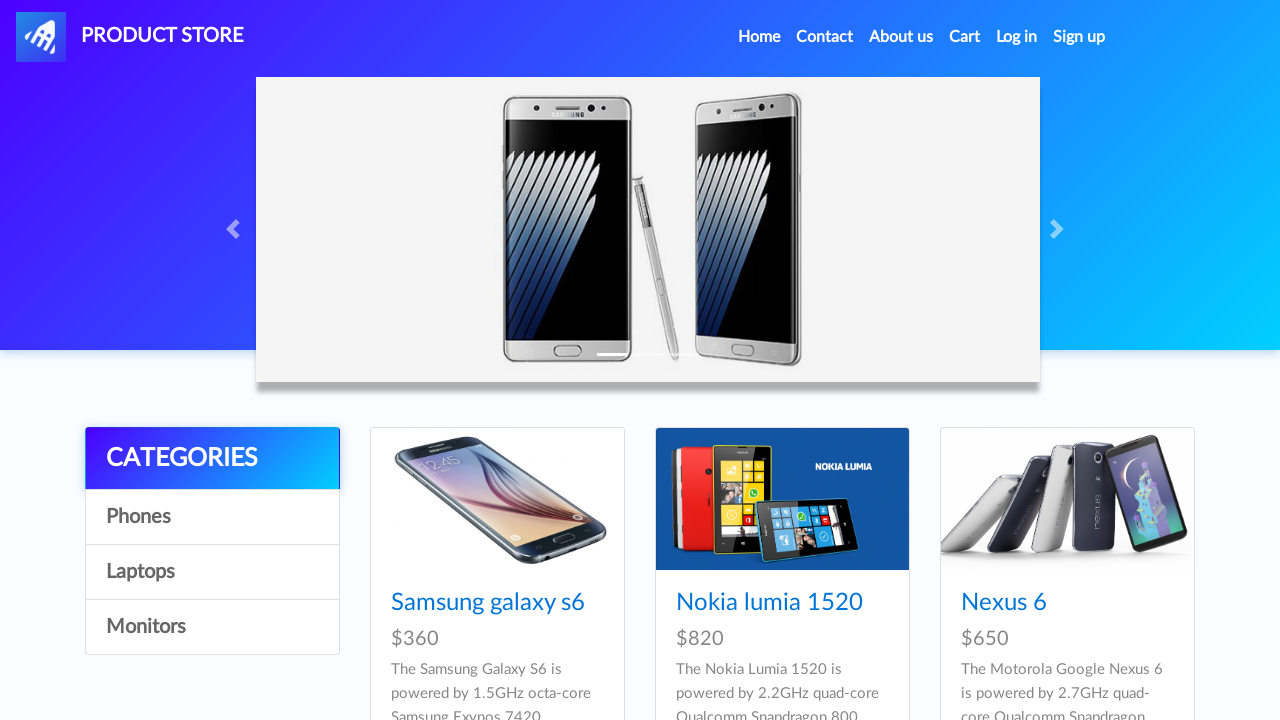

Located product card elements
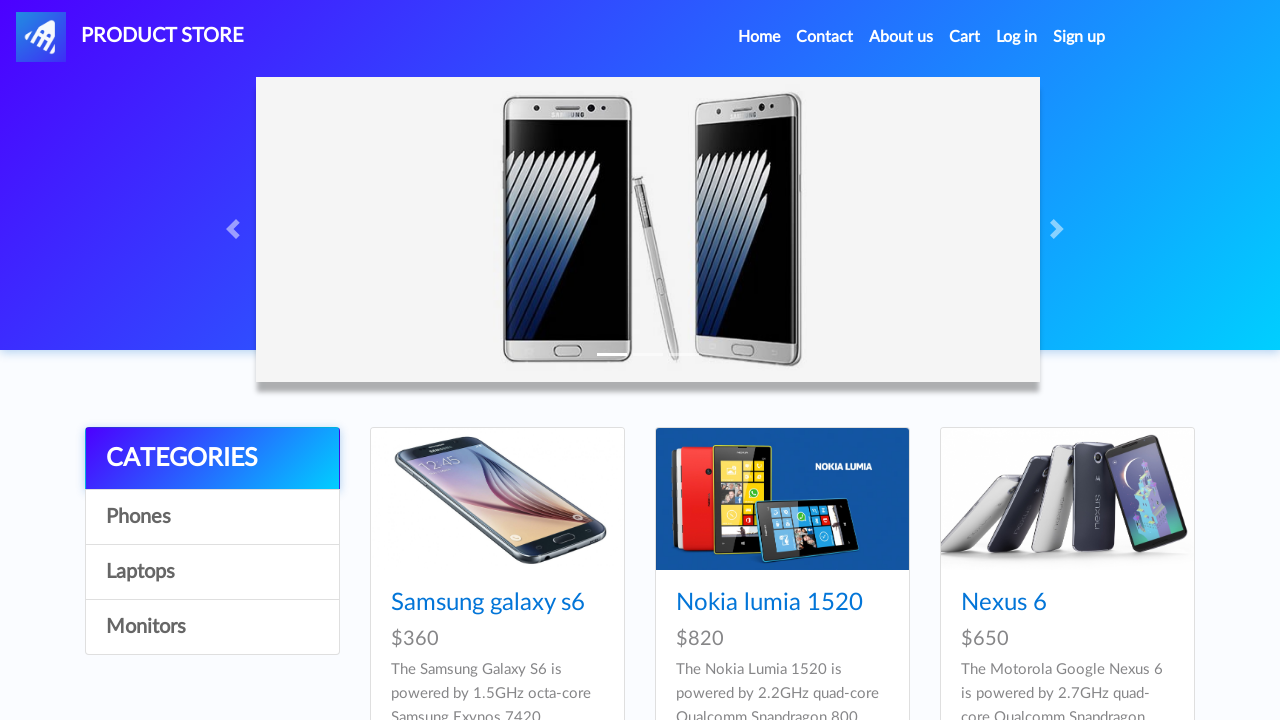

Waited for first product card to become visible
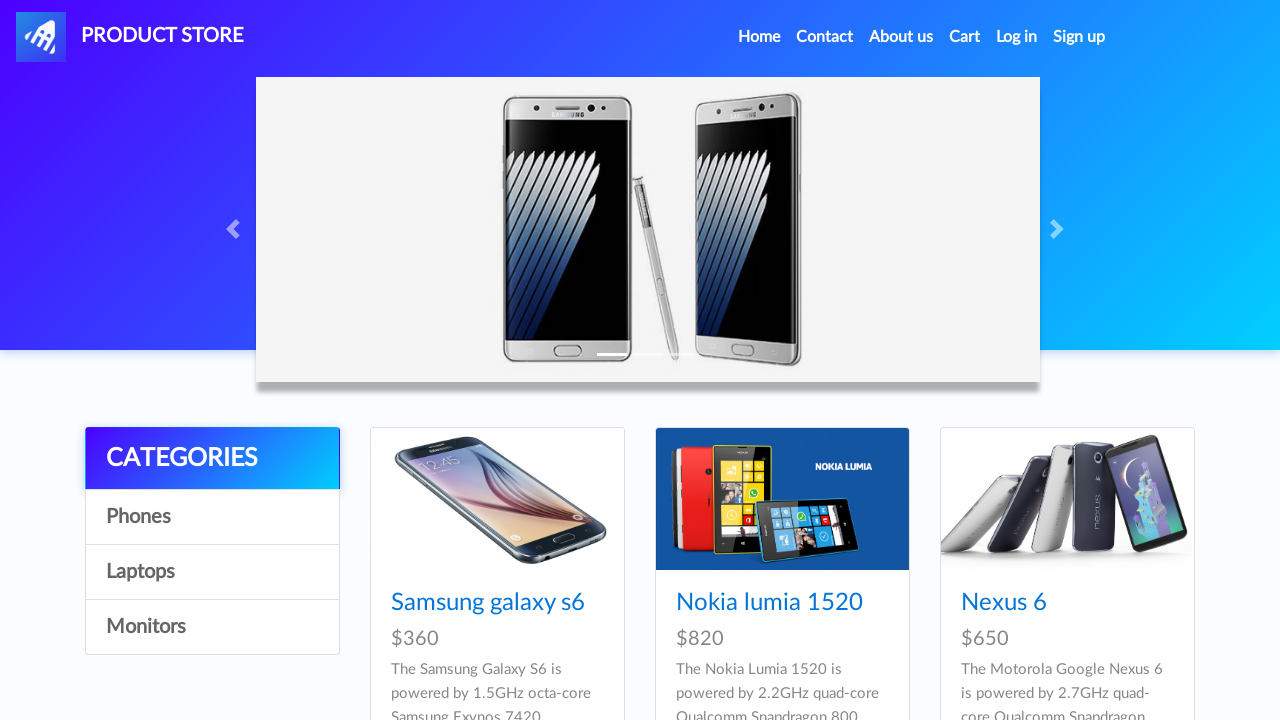

Verified that at least one product is displayed on the DemoBlaze homepage
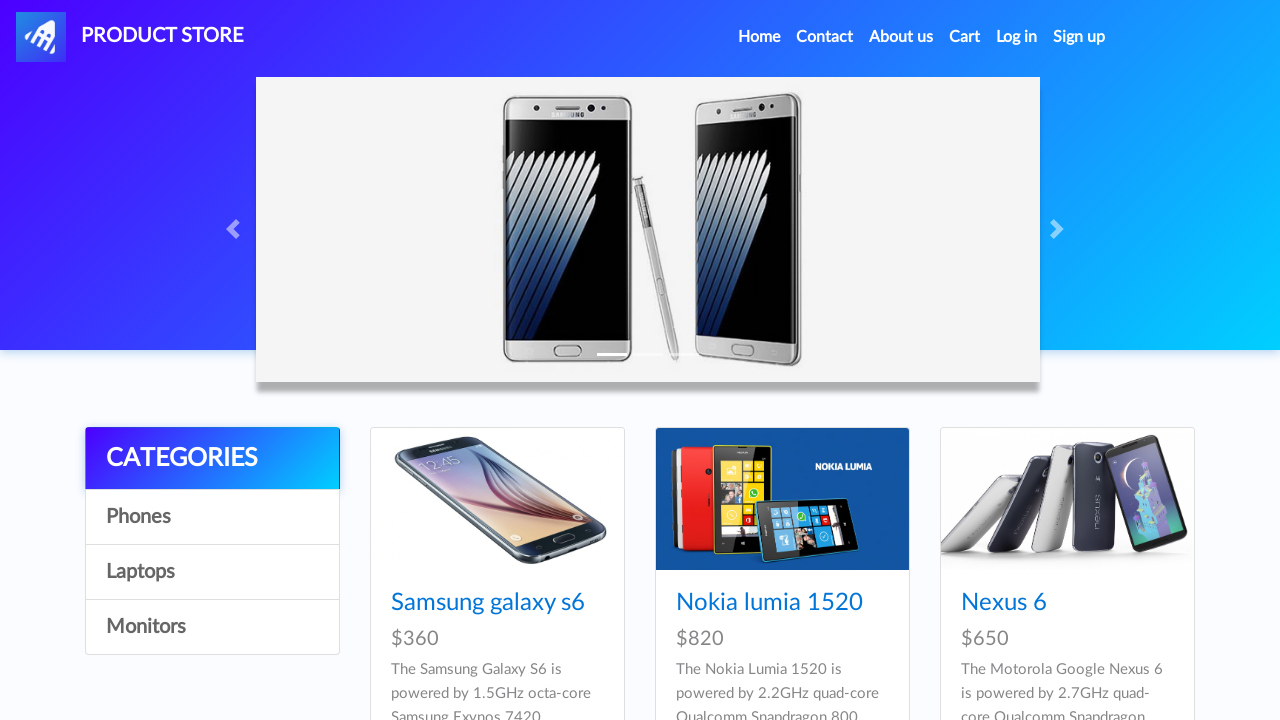

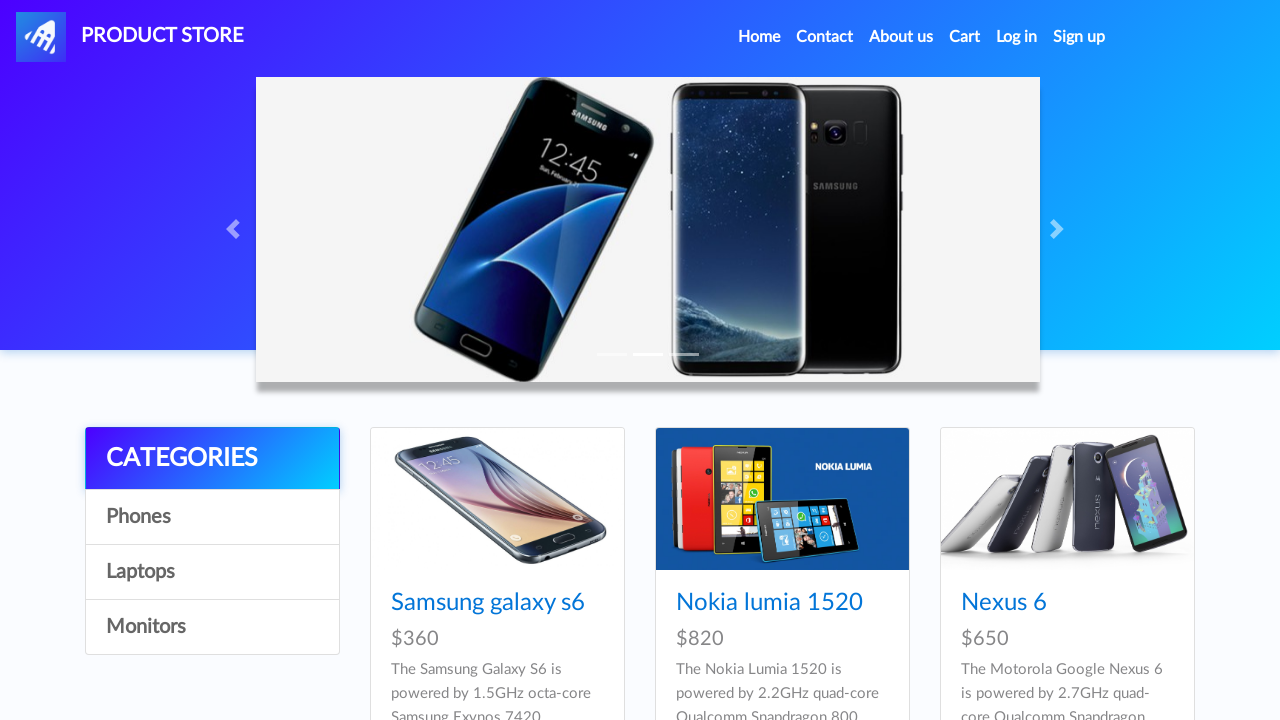